Tests dropdown functionality by selecting "Selenium" option from a dropdown menu and verifying the selection

Starting URL: https://codenboxautomationlab.com/practice/

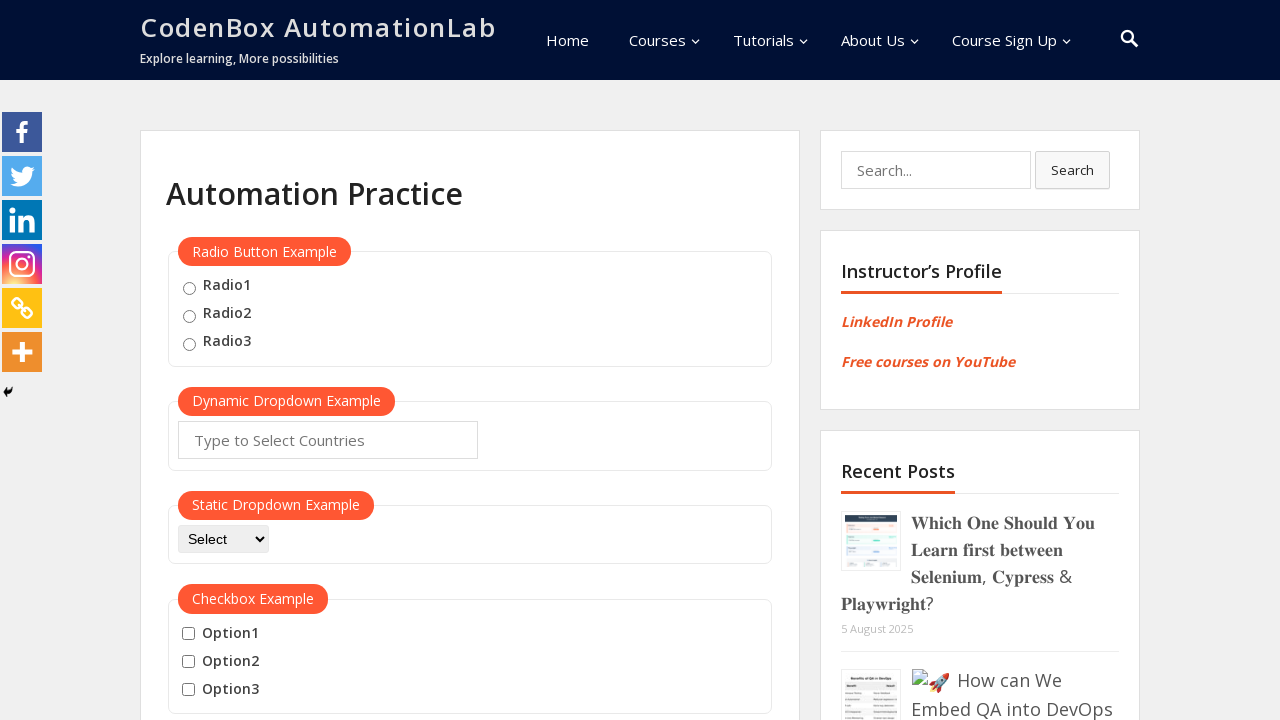

Selected 'Selenium' option from dropdown menu on #dropdown-class-example
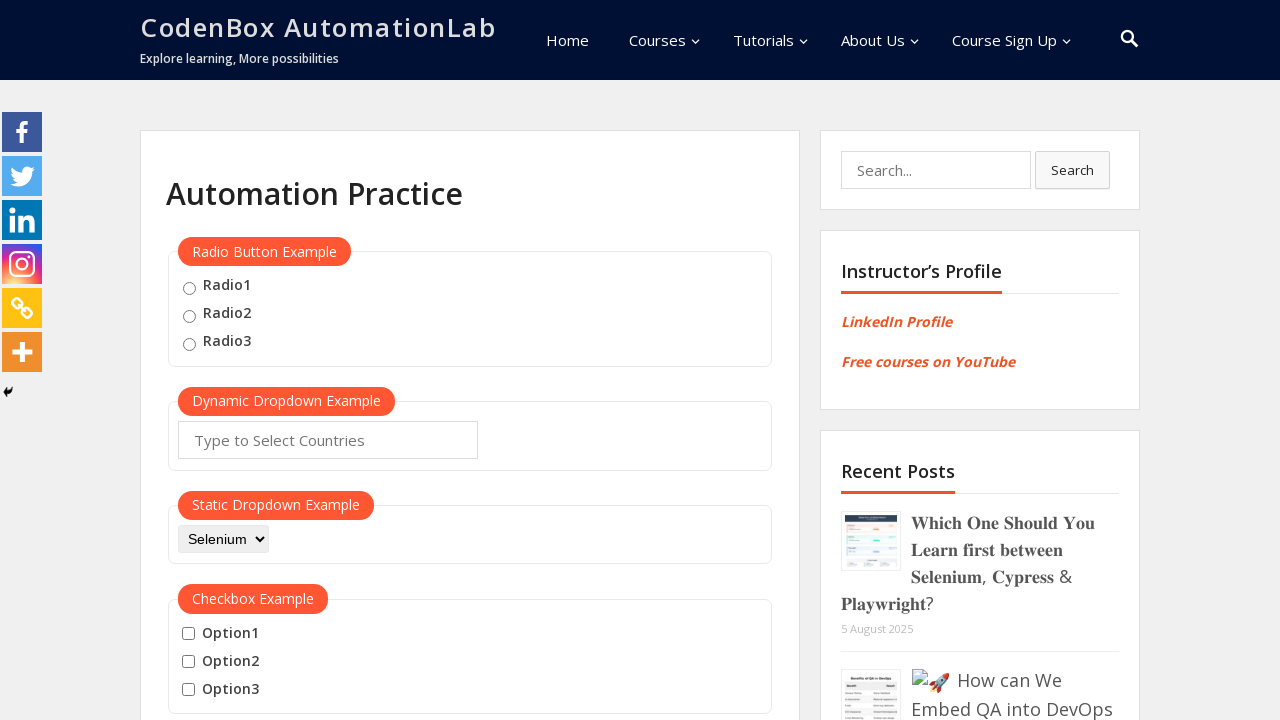

Verified that dropdown selection is 'option1' (Selenium)
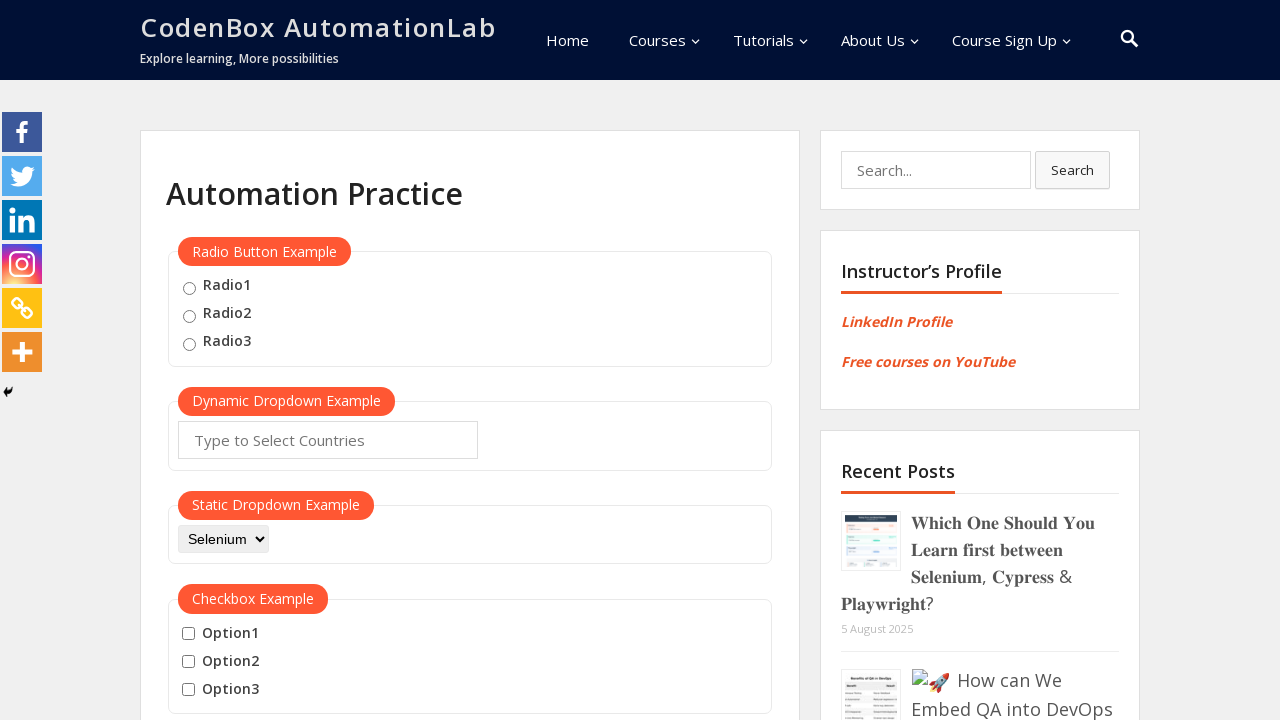

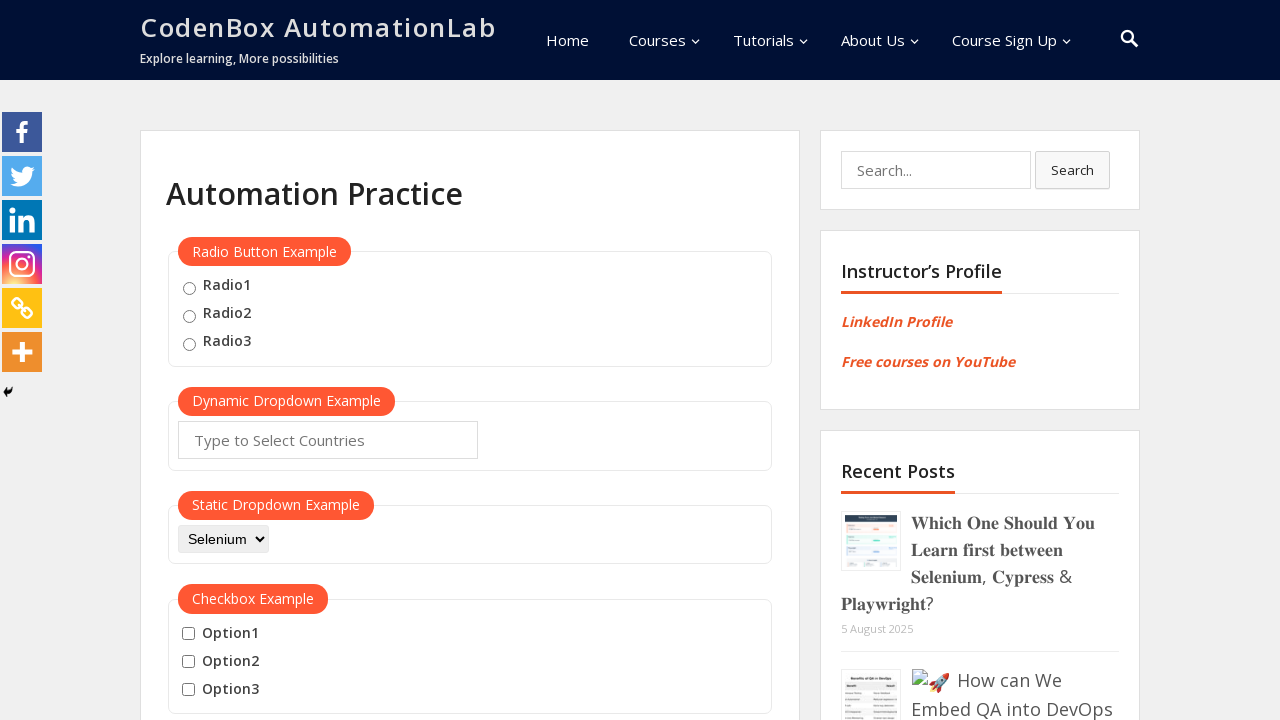